Navigates to a Goal.com match report page for a Barcelona vs Valencia match and maximizes the browser window to verify page loads correctly

Starting URL: http://www.goal.com/en/match/barcelona-vs-valencia/2283184/report

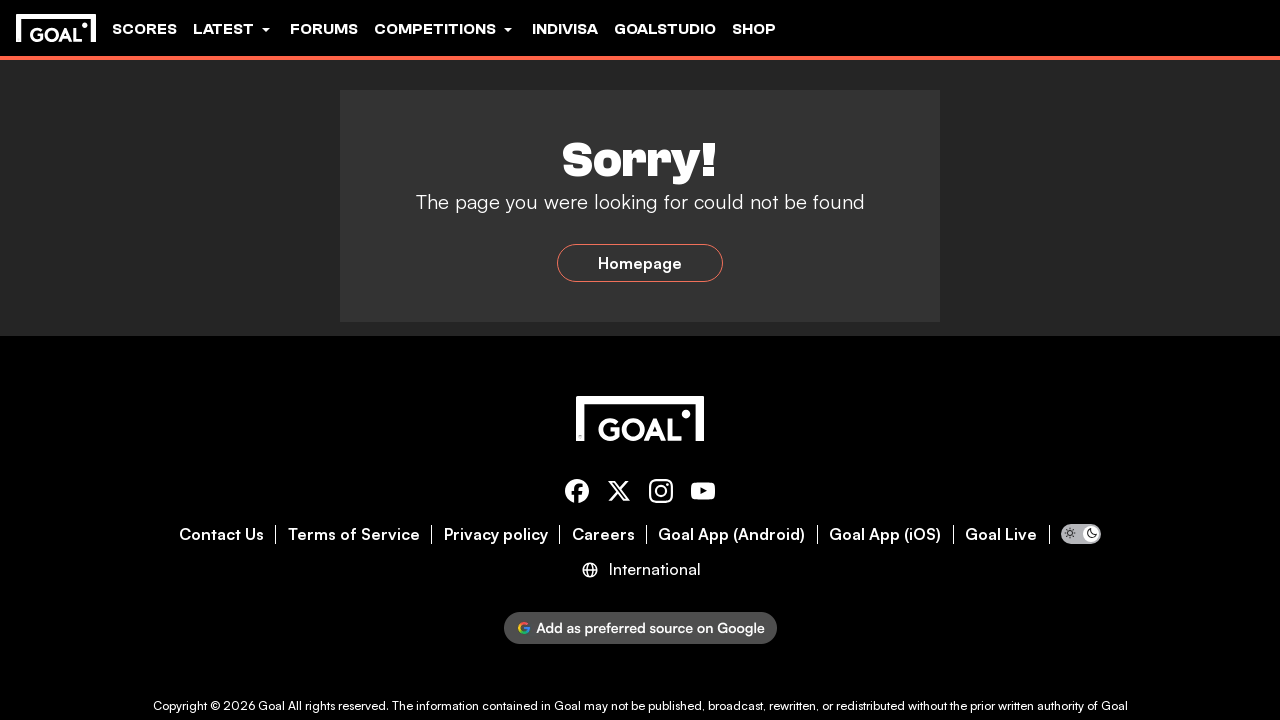

Waited for DOM content to load on Barcelona vs Valencia match report page
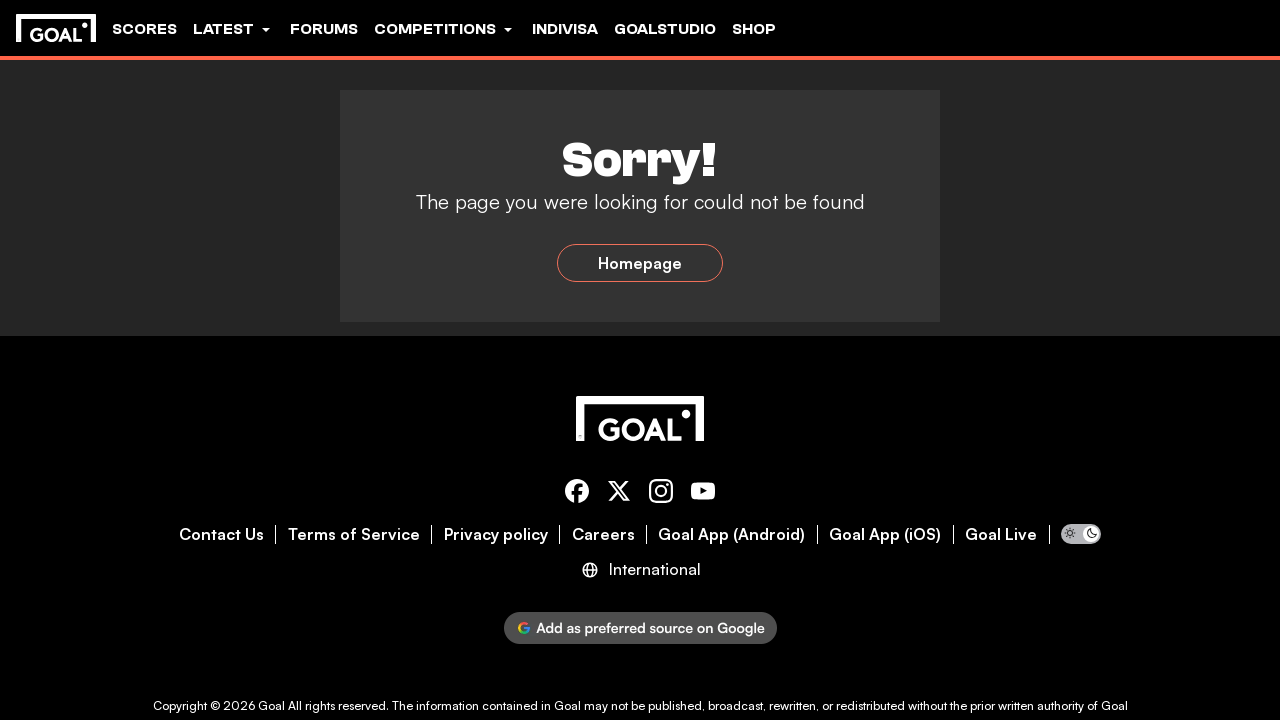

Set viewport size to 1920x1080 to simulate maximized window
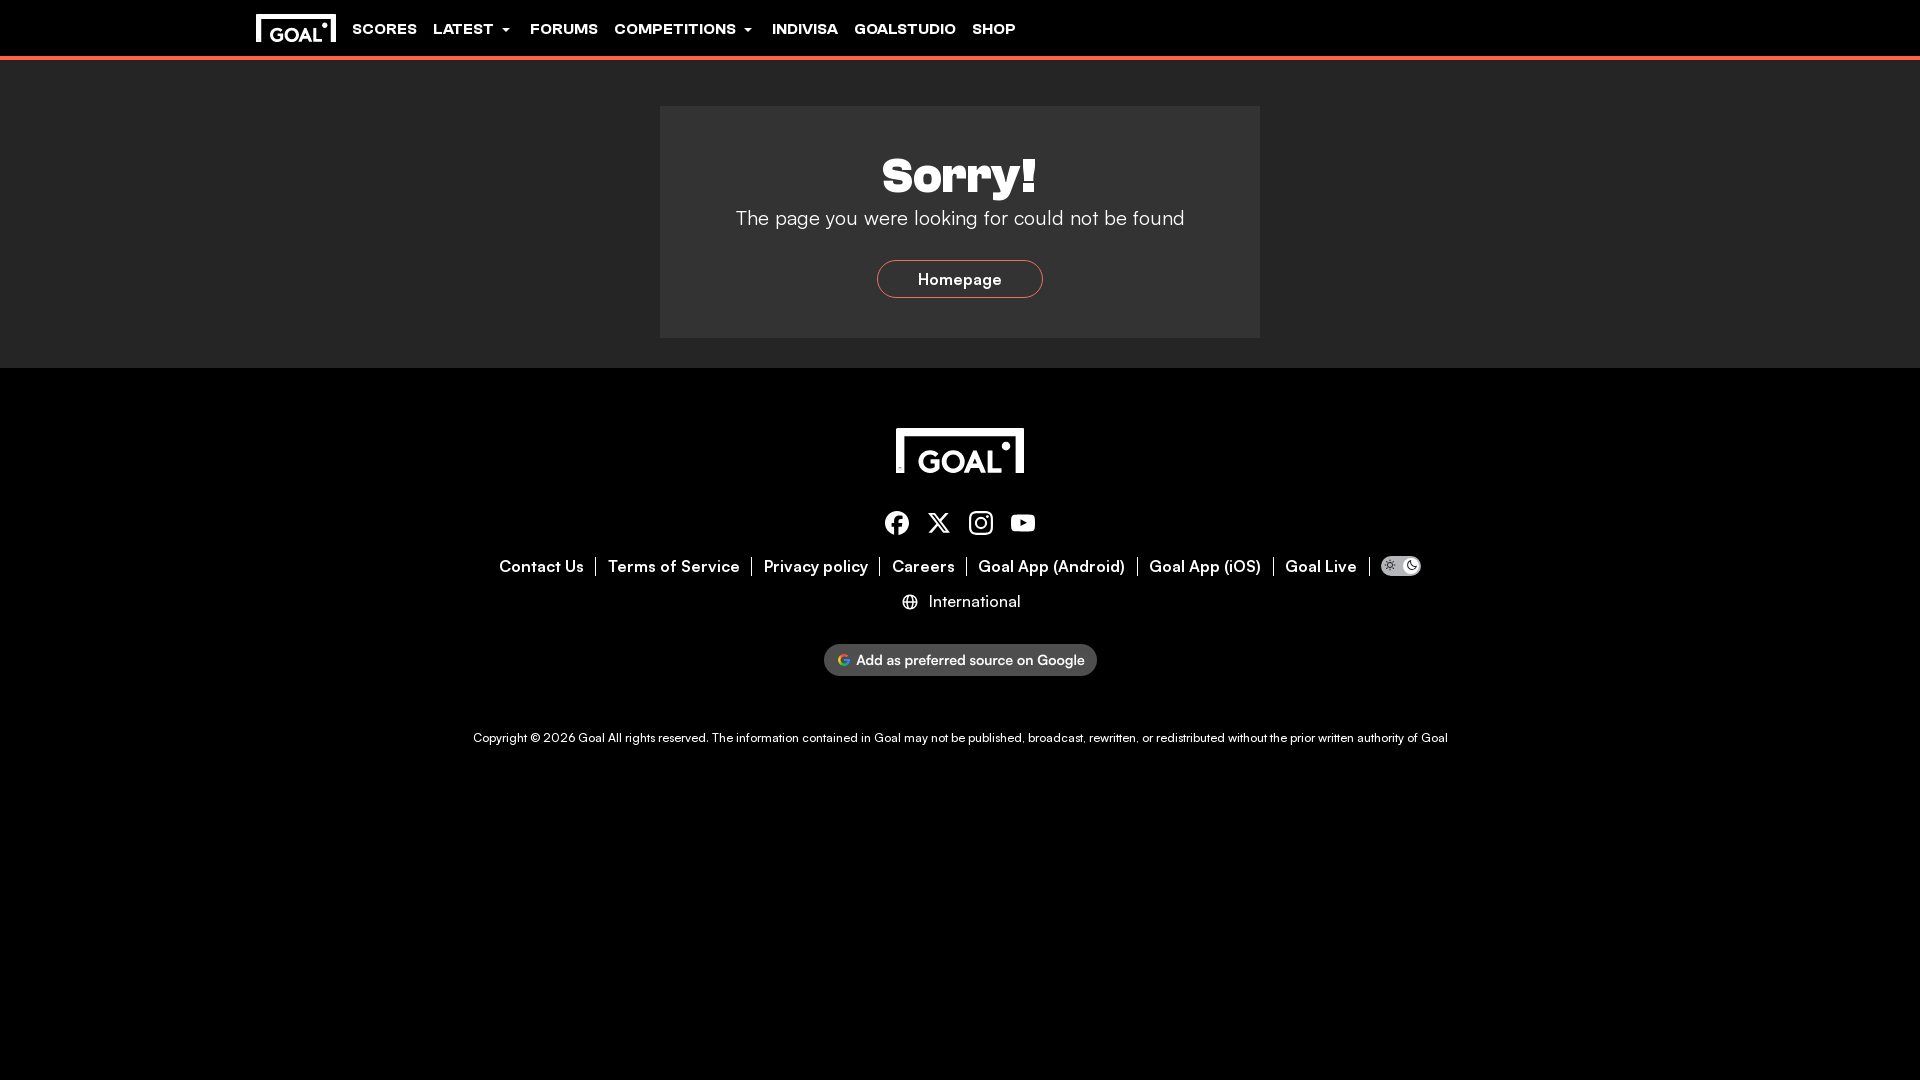

Waited for network to be idle and page content to fully load
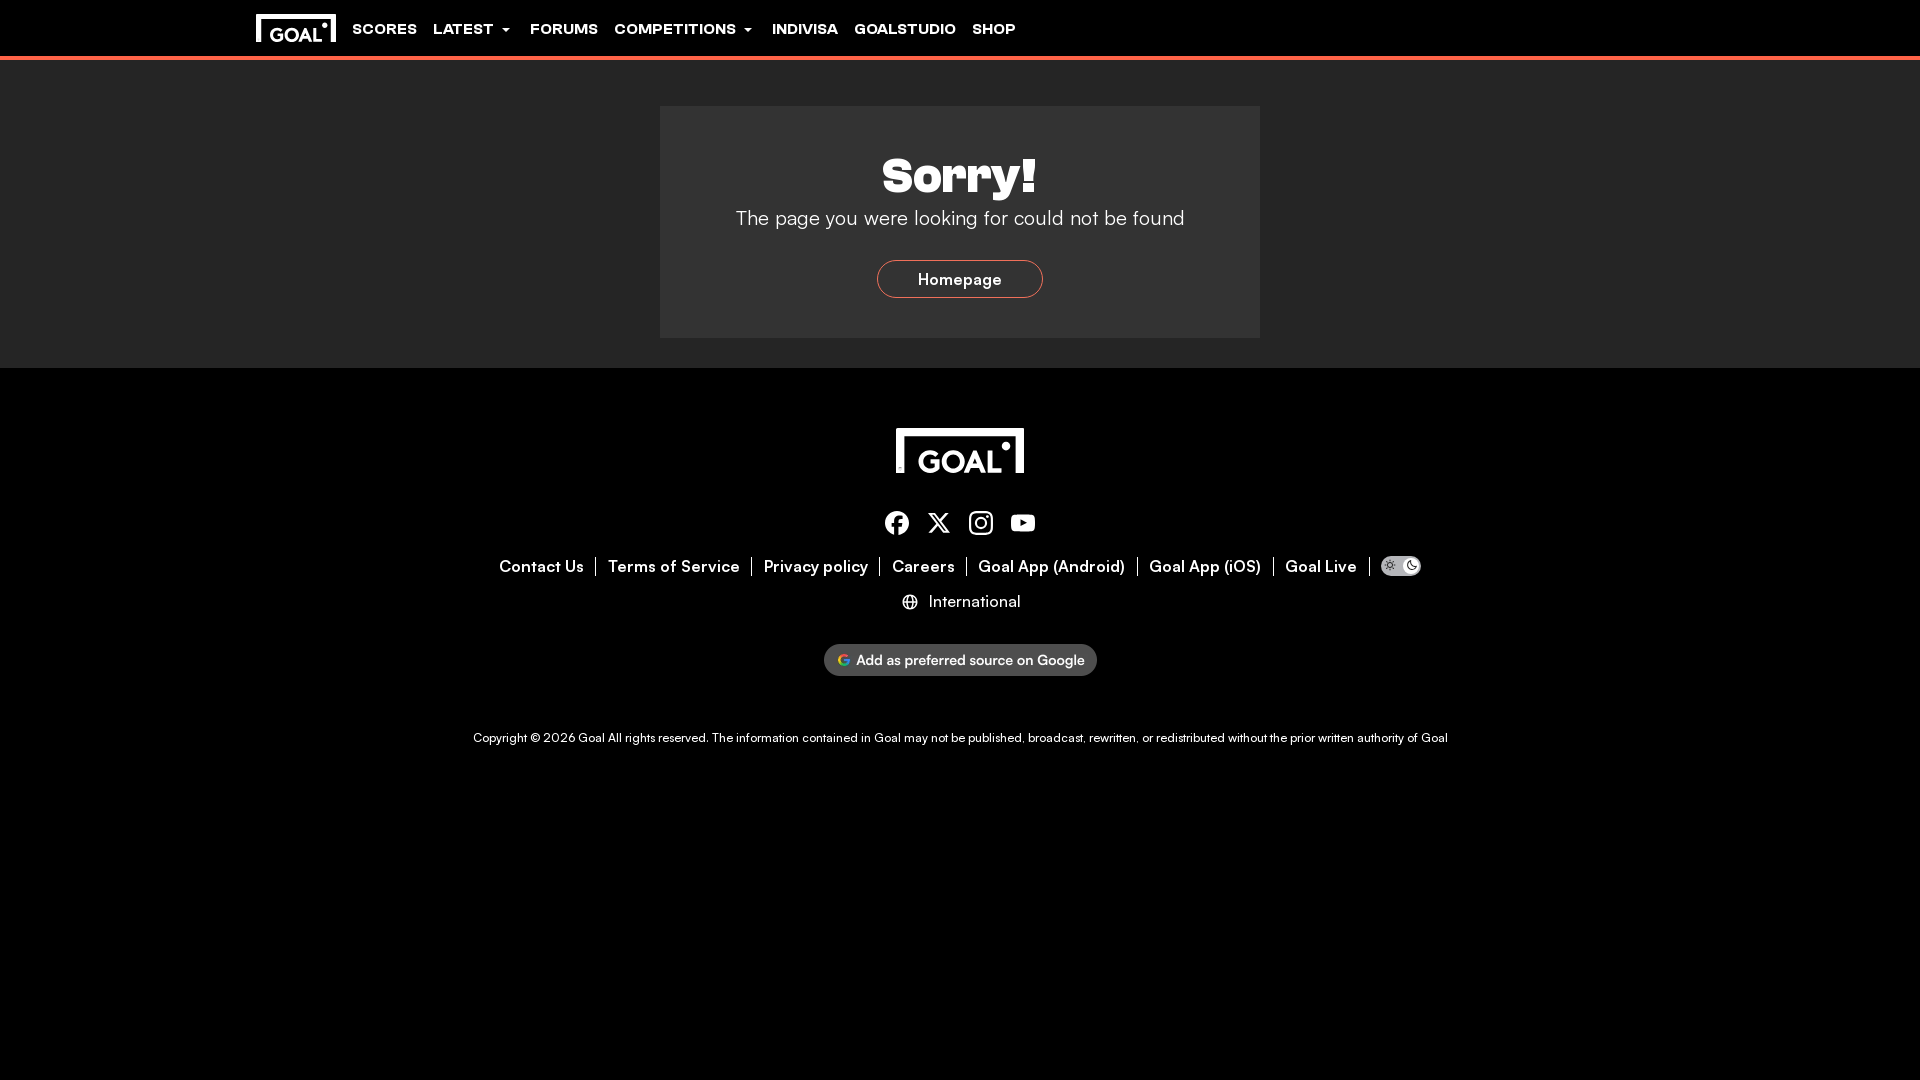

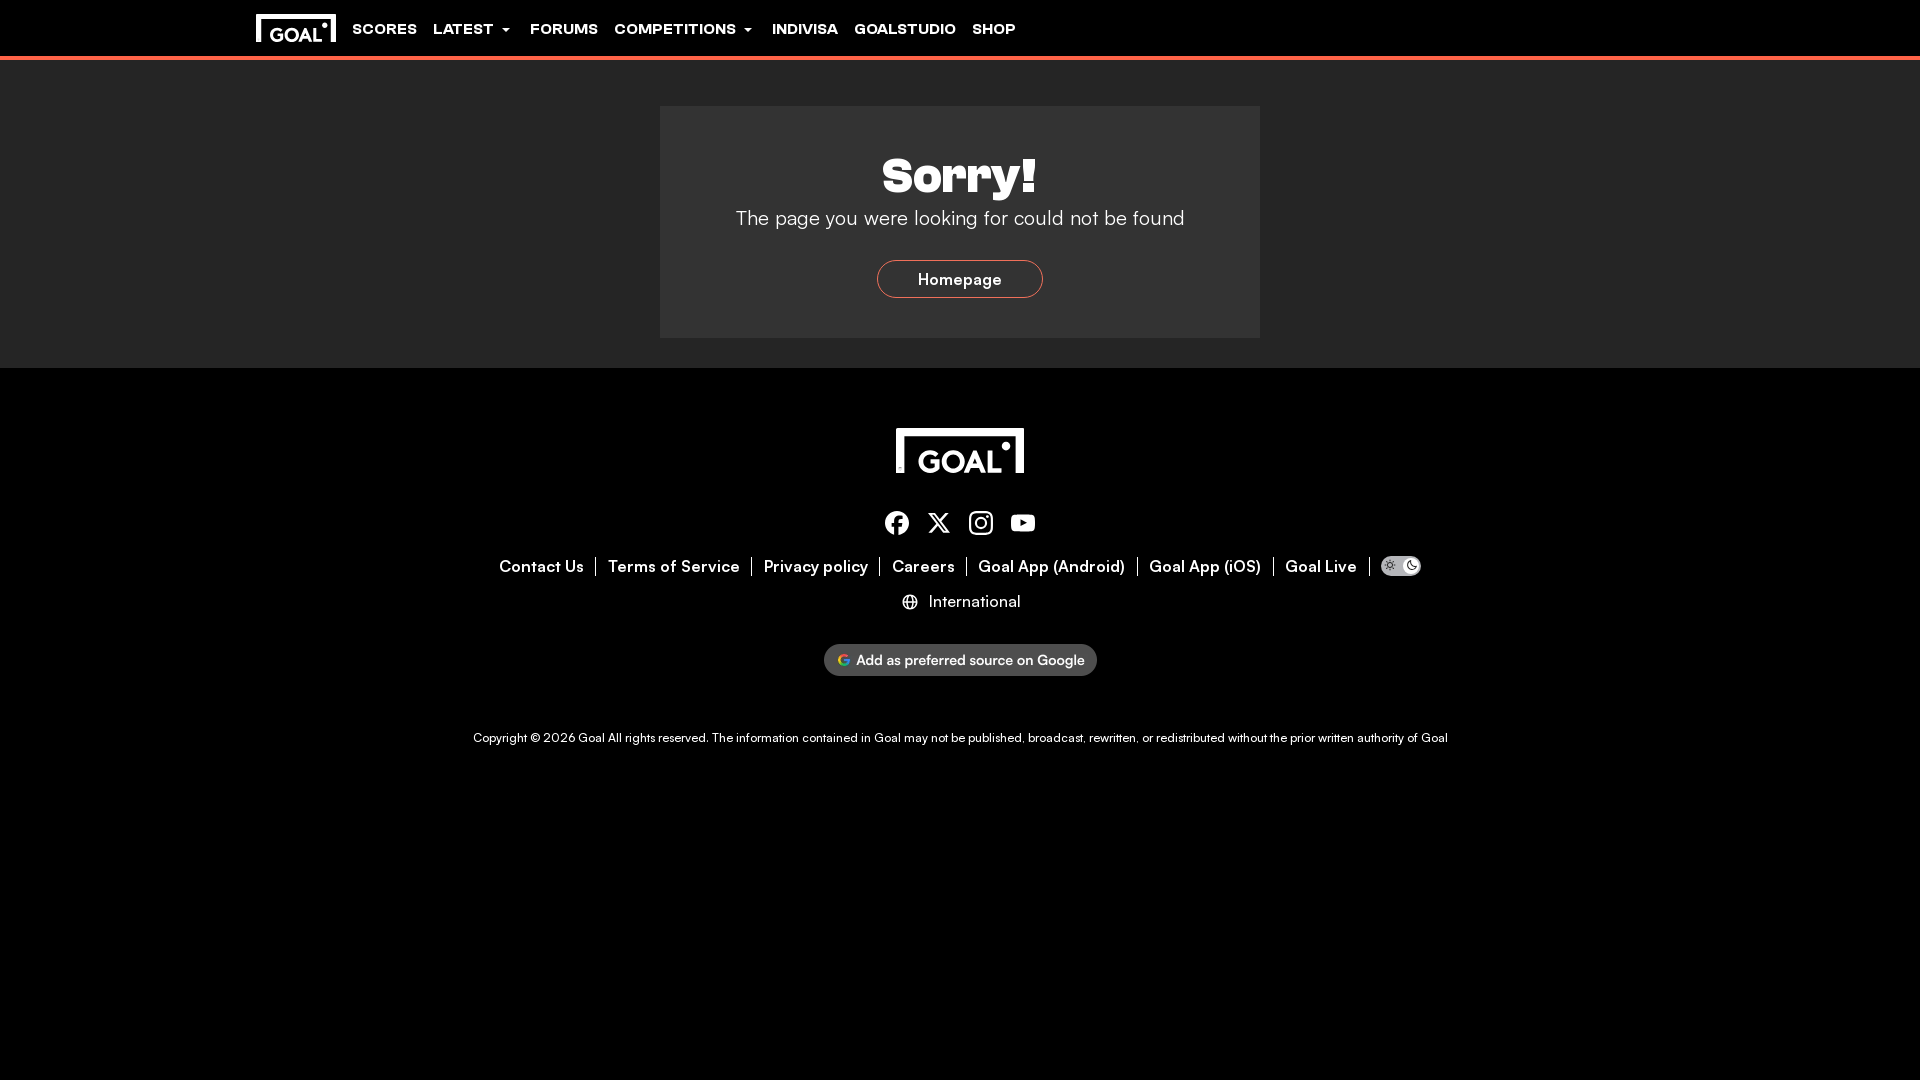